Navigates to the C-DAC website and verifies that the page title matches the expected title

Starting URL: https://www.cdac.in

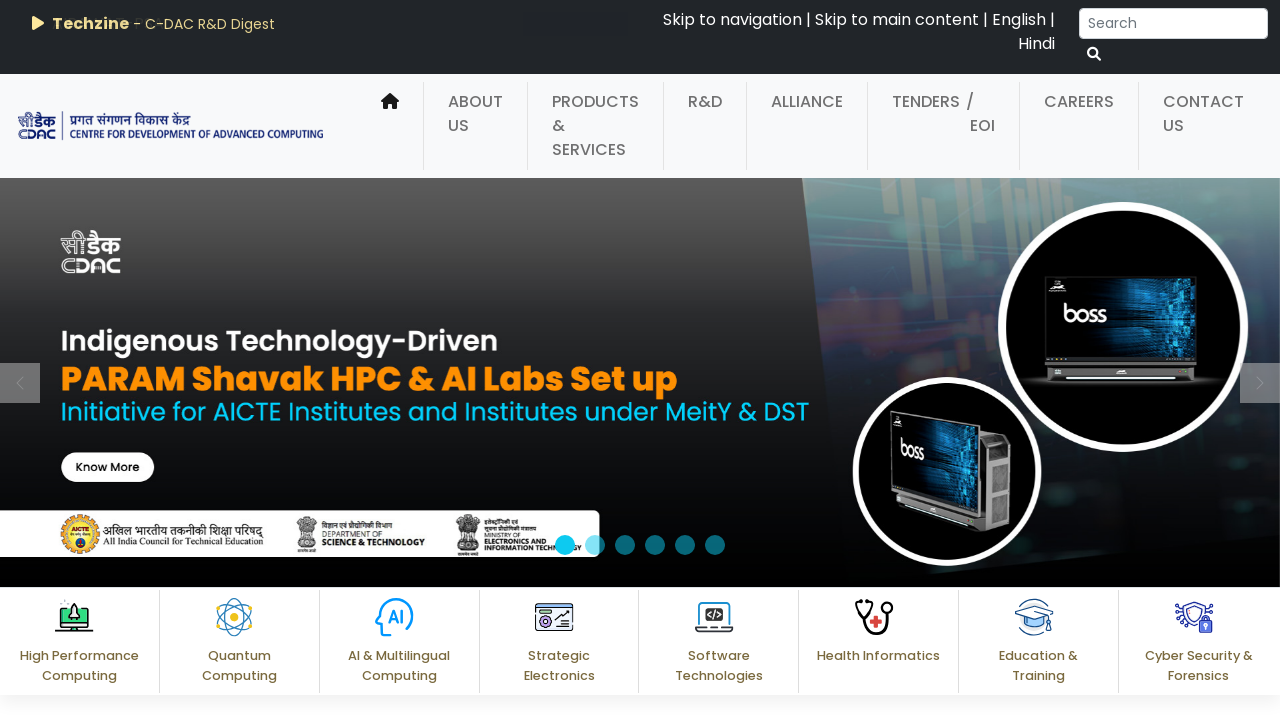

Navigated to C-DAC website at https://www.cdac.in
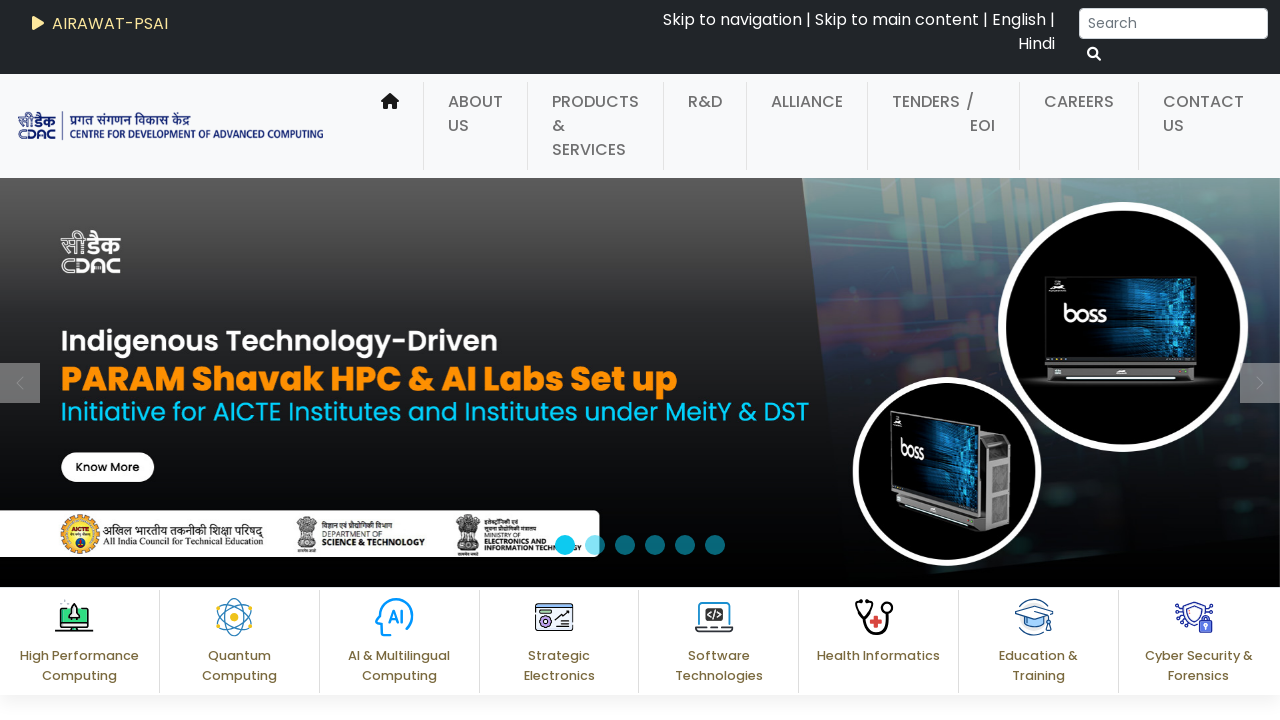

Retrieved page title
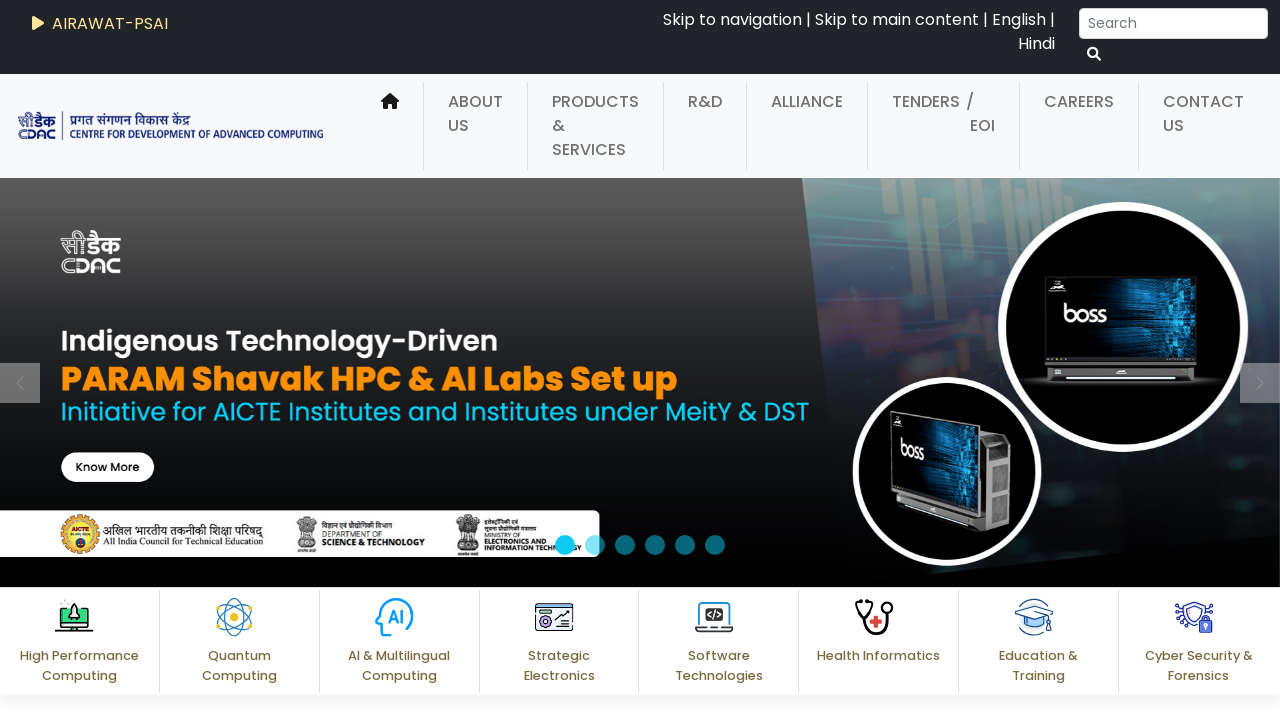

Verified page title matches expected title: 'C-DAC: Centre for Development of Advanced Computing, India'
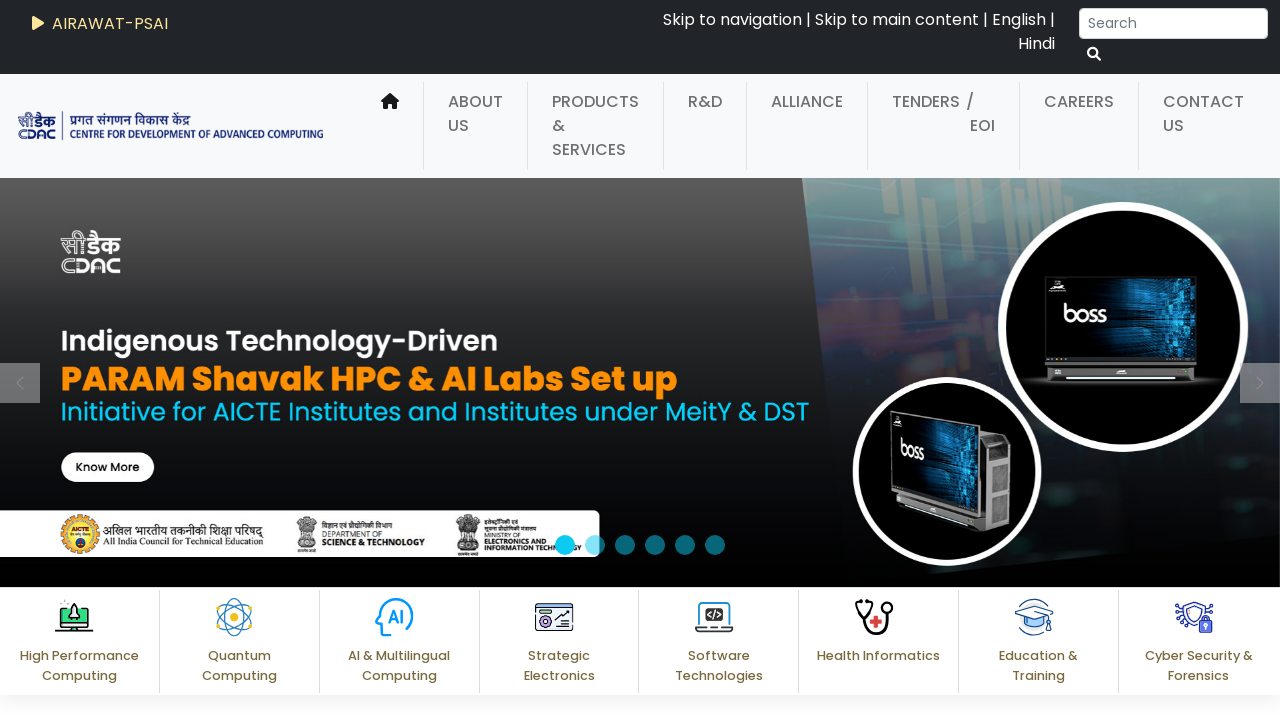

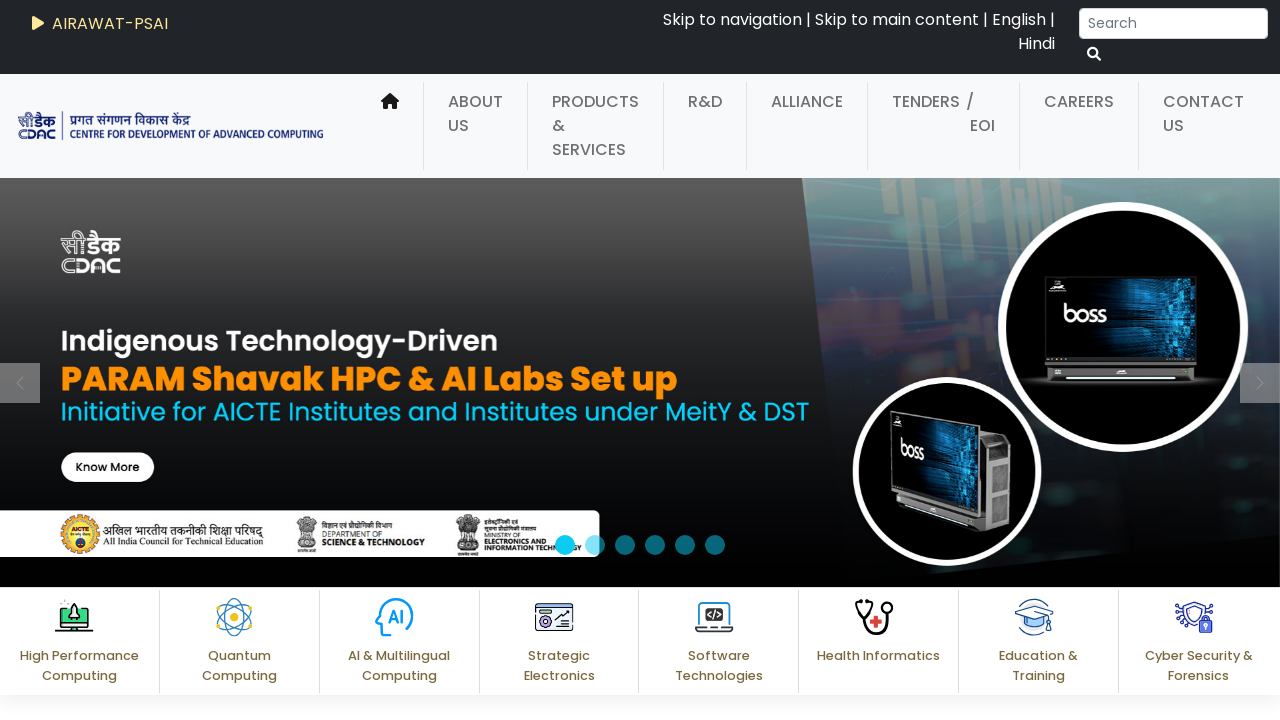